Navigates to Rahul Shetty Academy website and verifies the page loads by checking the title and URL are accessible

Starting URL: https://rahulshettyacademy.com

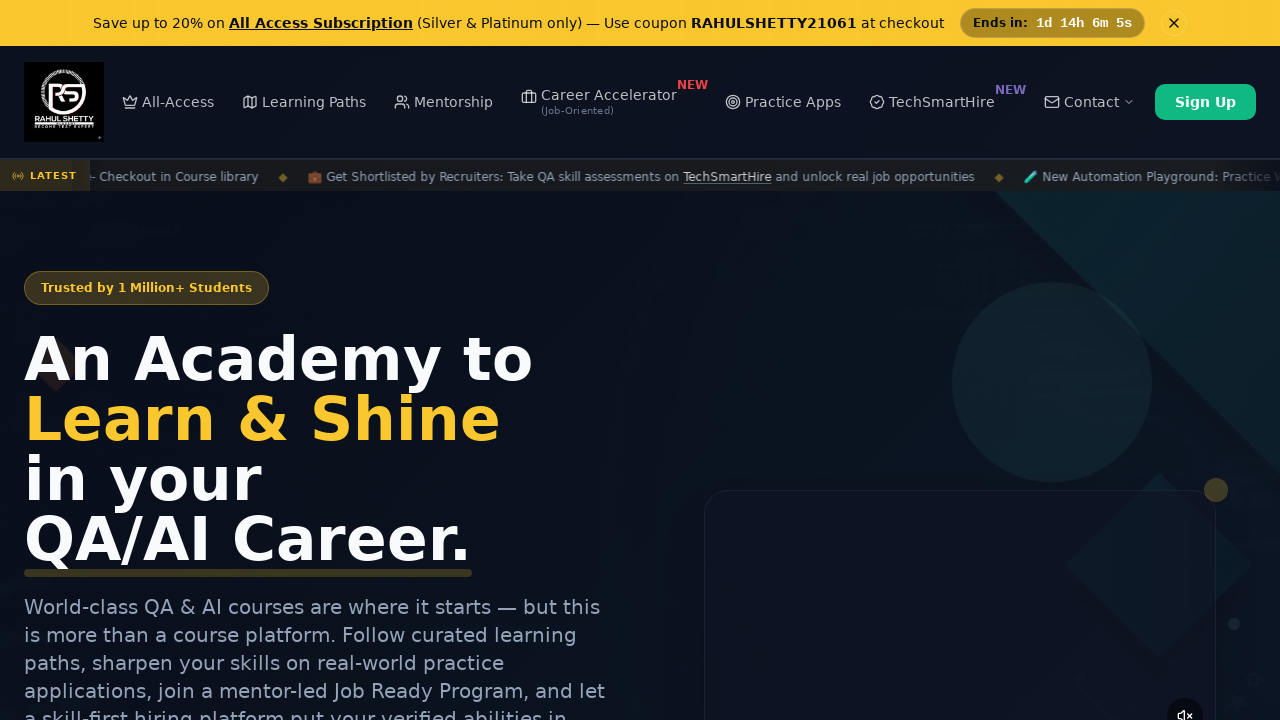

Waited for page to reach domcontentloaded state
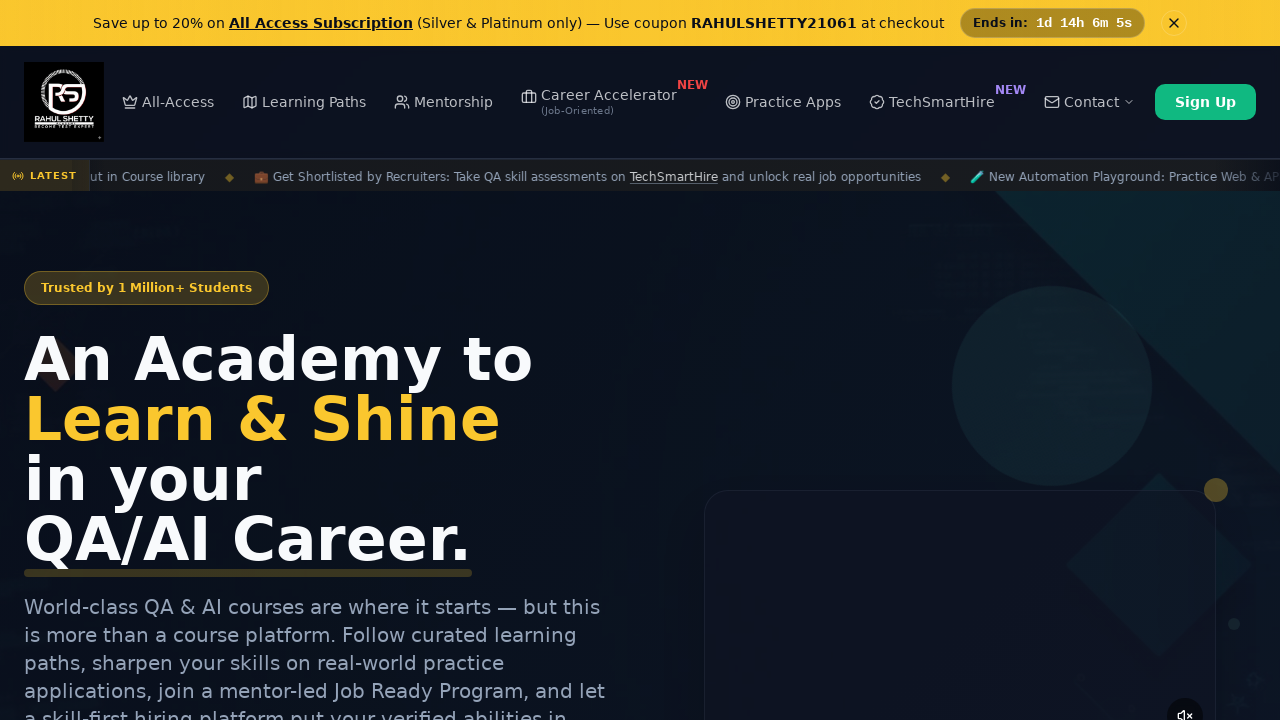

Verified page title is not None - page loaded successfully
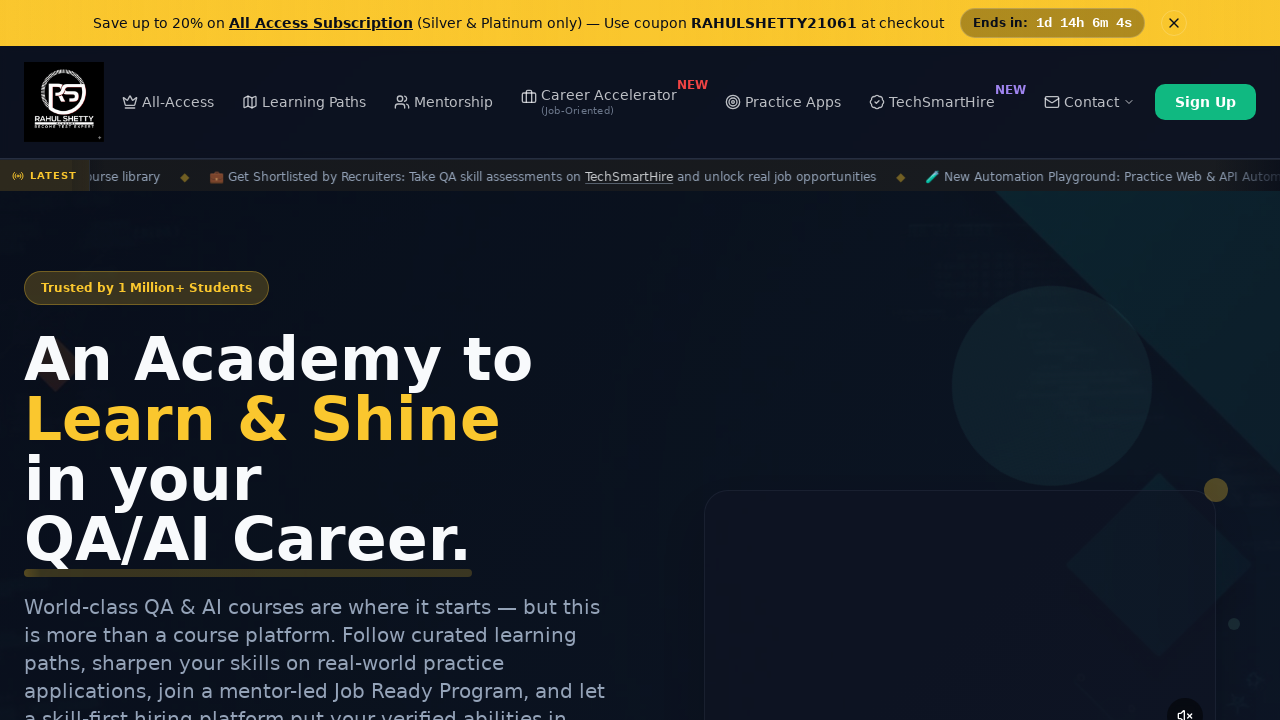

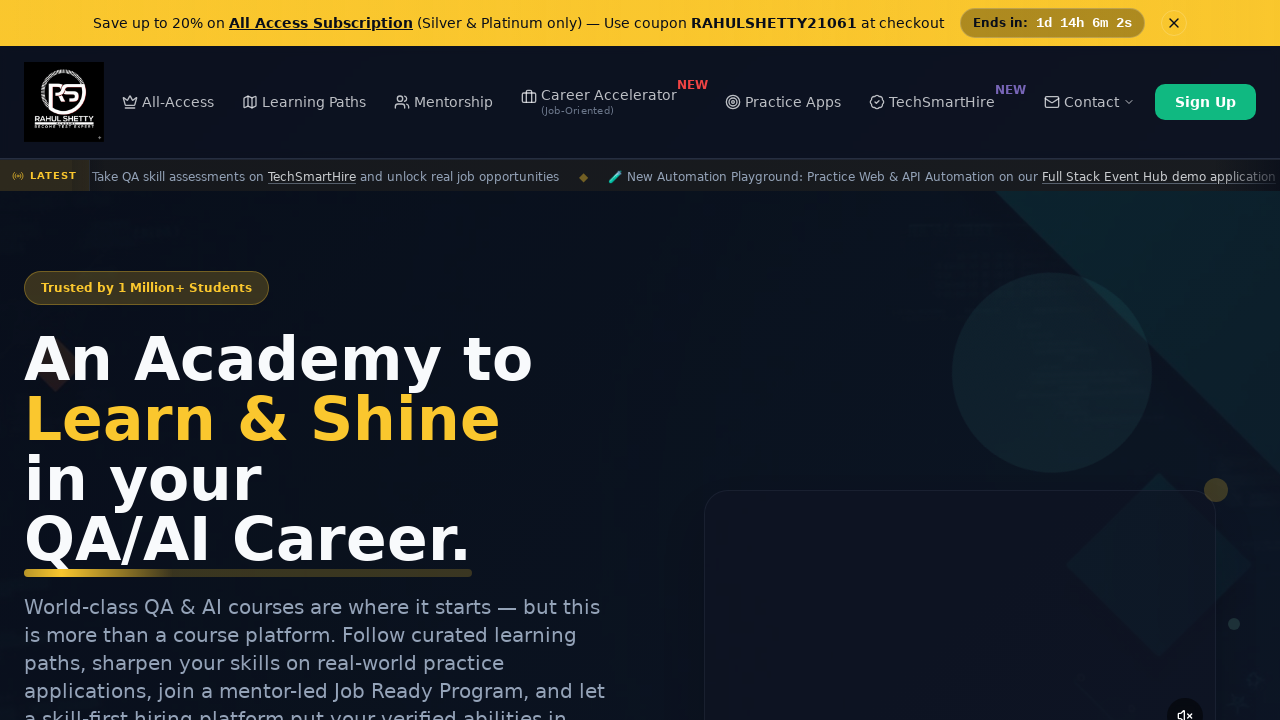